Tests the ANZ borrowing calculator by filling in form fields for a single person buying a home to live in (with income, expenses, and credit card details), calculating the borrowing estimate, verifying the result, then clicking "start over" to verify the form resets.

Starting URL: https://www.anz.com.au/personal/home-loans/calculators-tools/much-borrow/

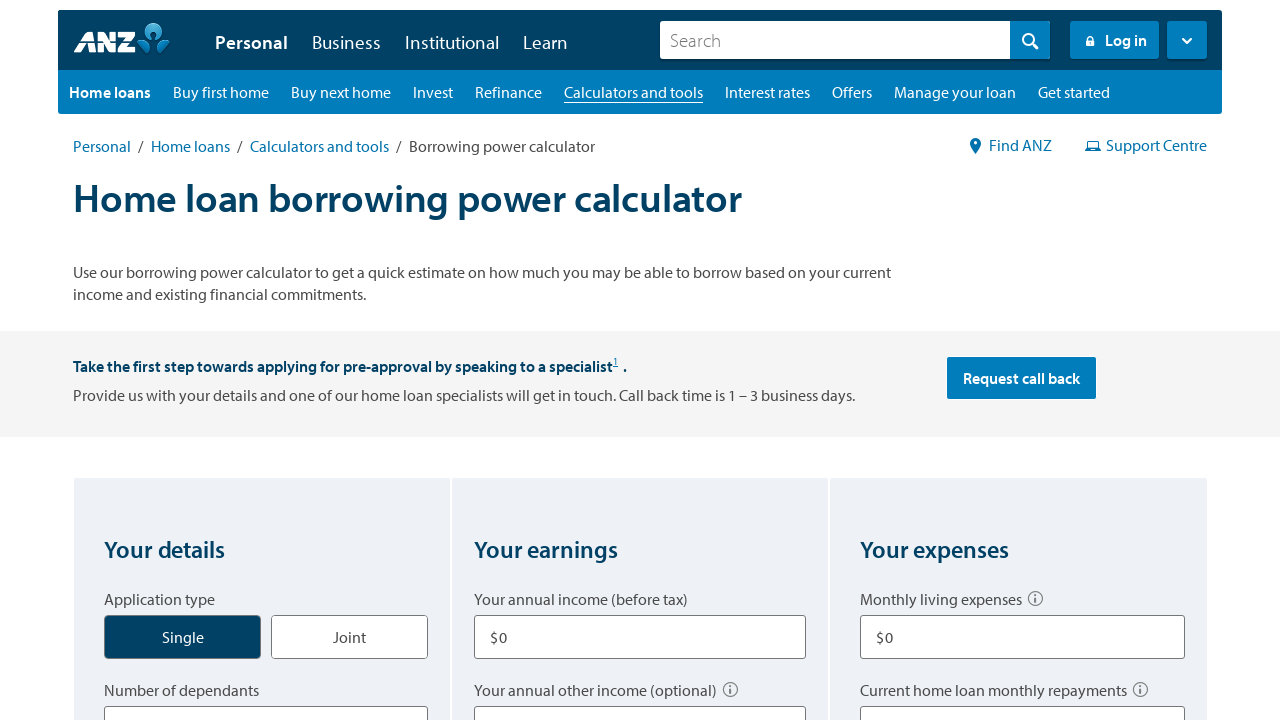

Selected 'Single' application type at (204, 626) on #application_type_single
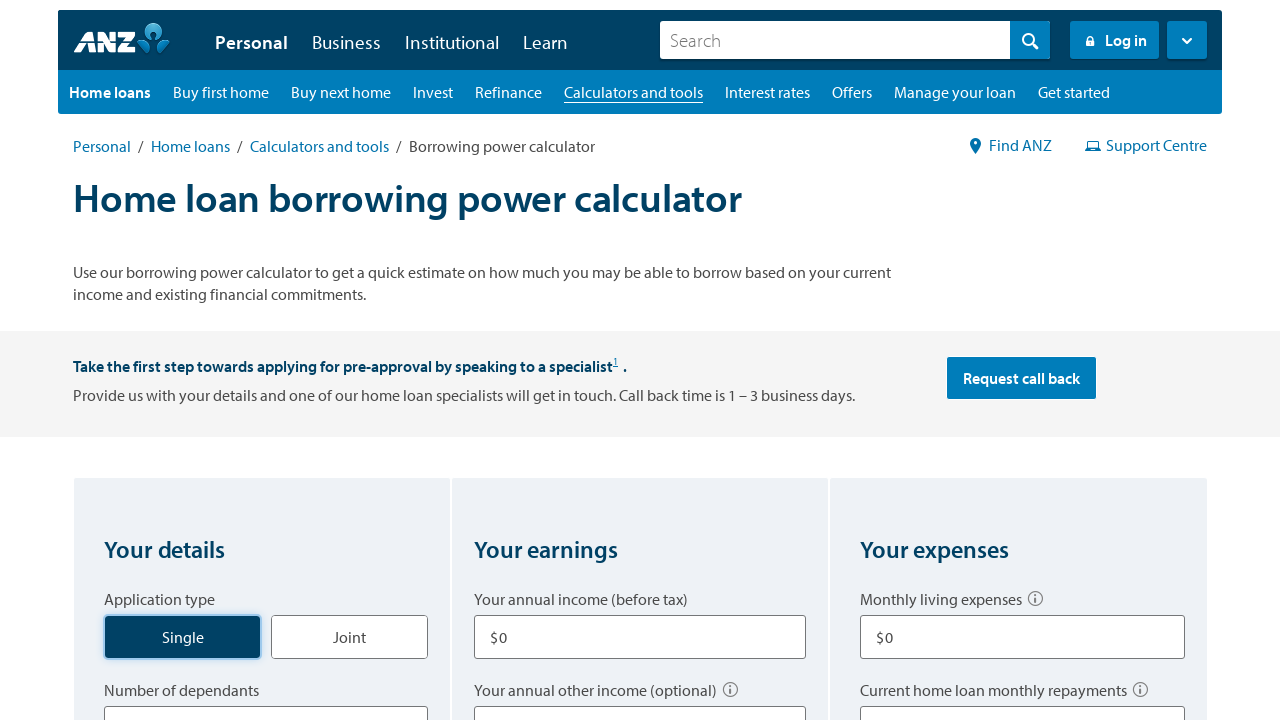

Selected '0' dependants from dropdown on select[title='Number of dependants']
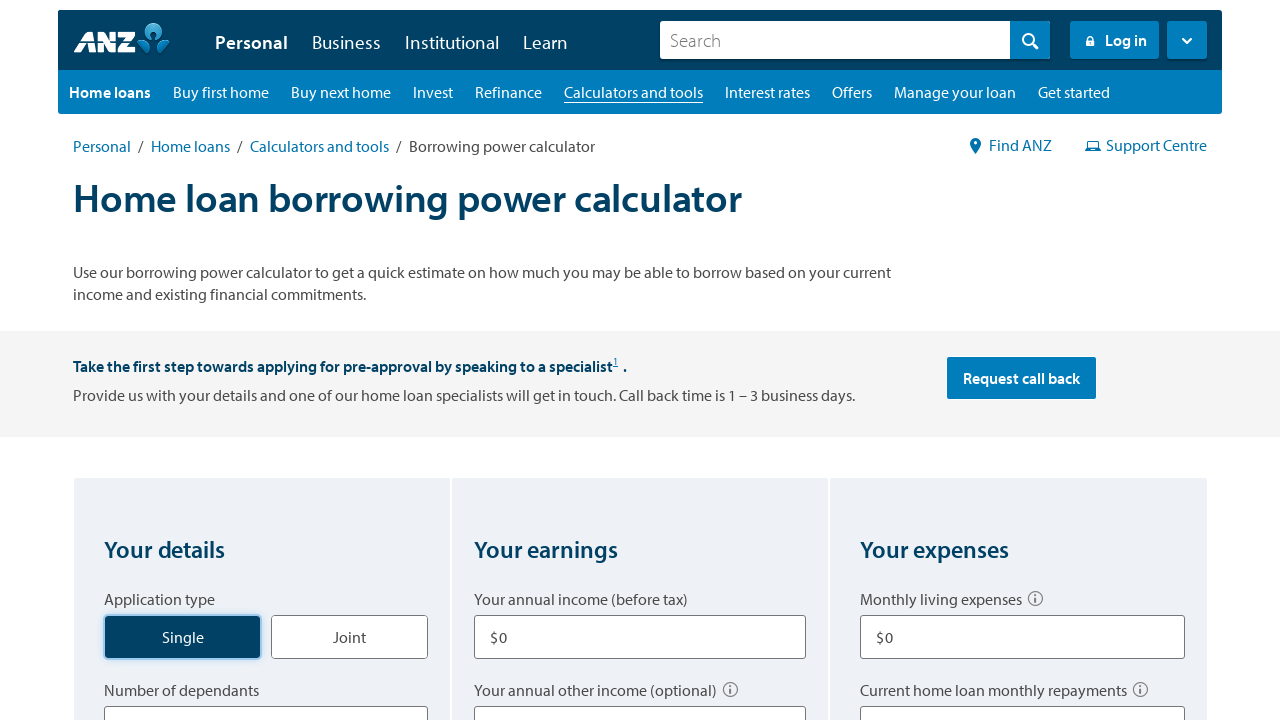

Selected 'Home to live in' option at (162, 361) on label:has-text('Home to live in')
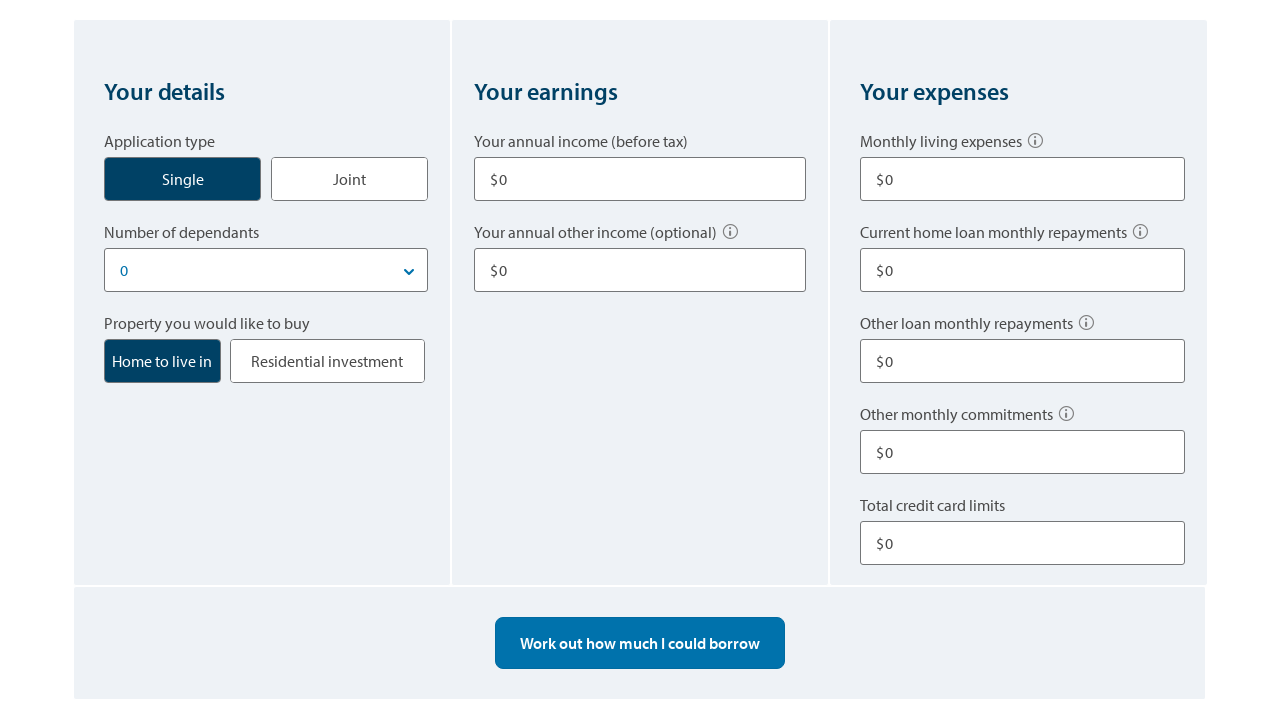

Filled income field with '80,000' on input[aria-labelledby='q2q1']
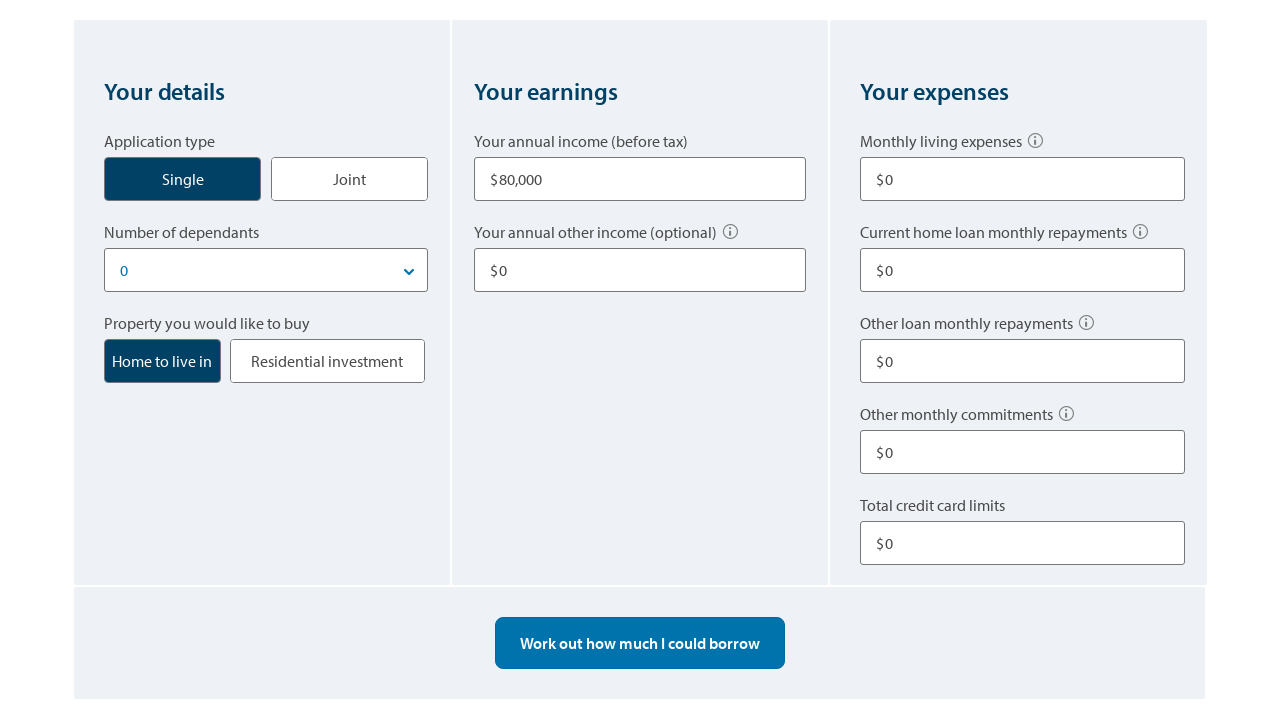

Filled other income field with '10,000' on input[aria-labelledby='q2q2']
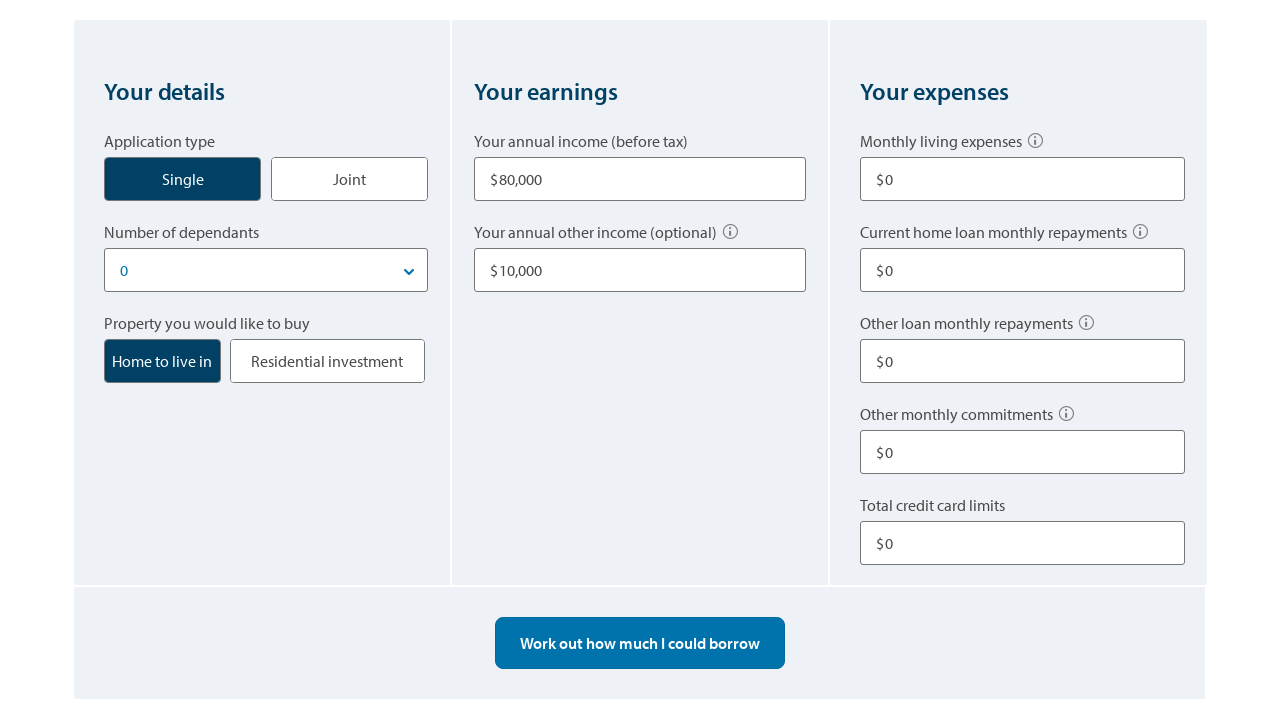

Filled living expenses field with '500' on #expenses
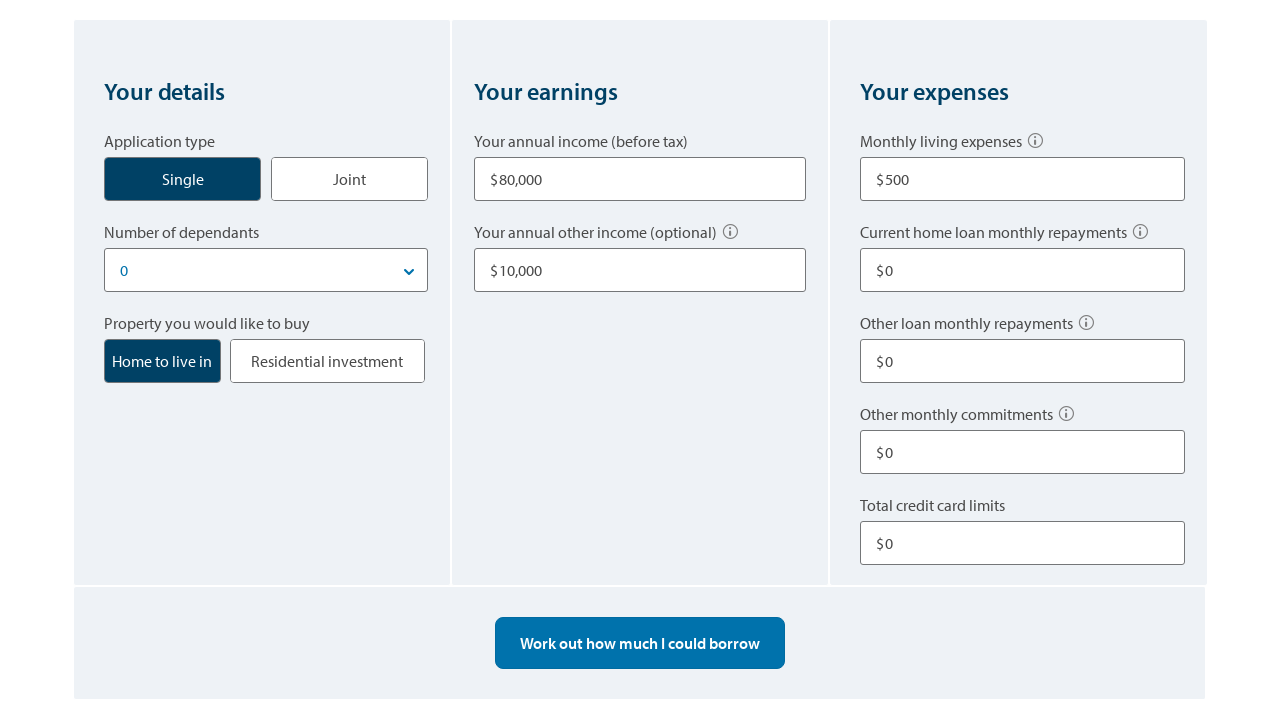

Filled current home loan repayments field with '0' on #homeloans
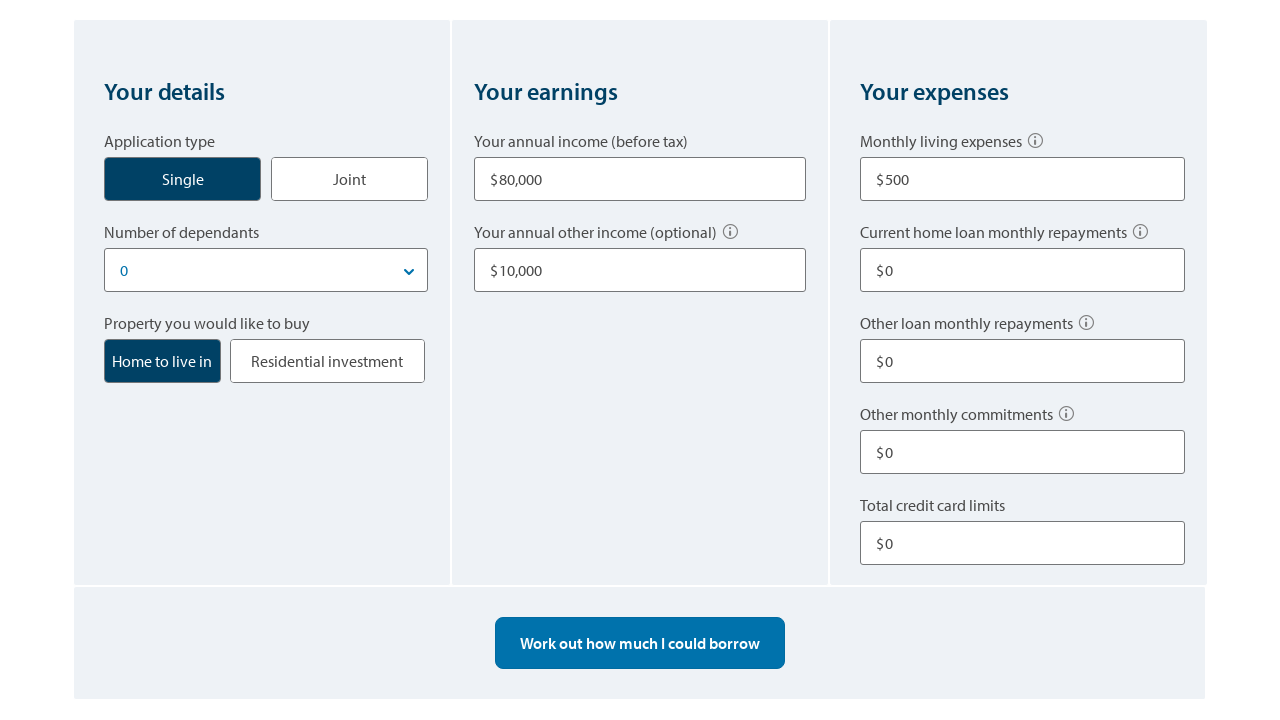

Filled other loan repayments field with '100' on #otherloans
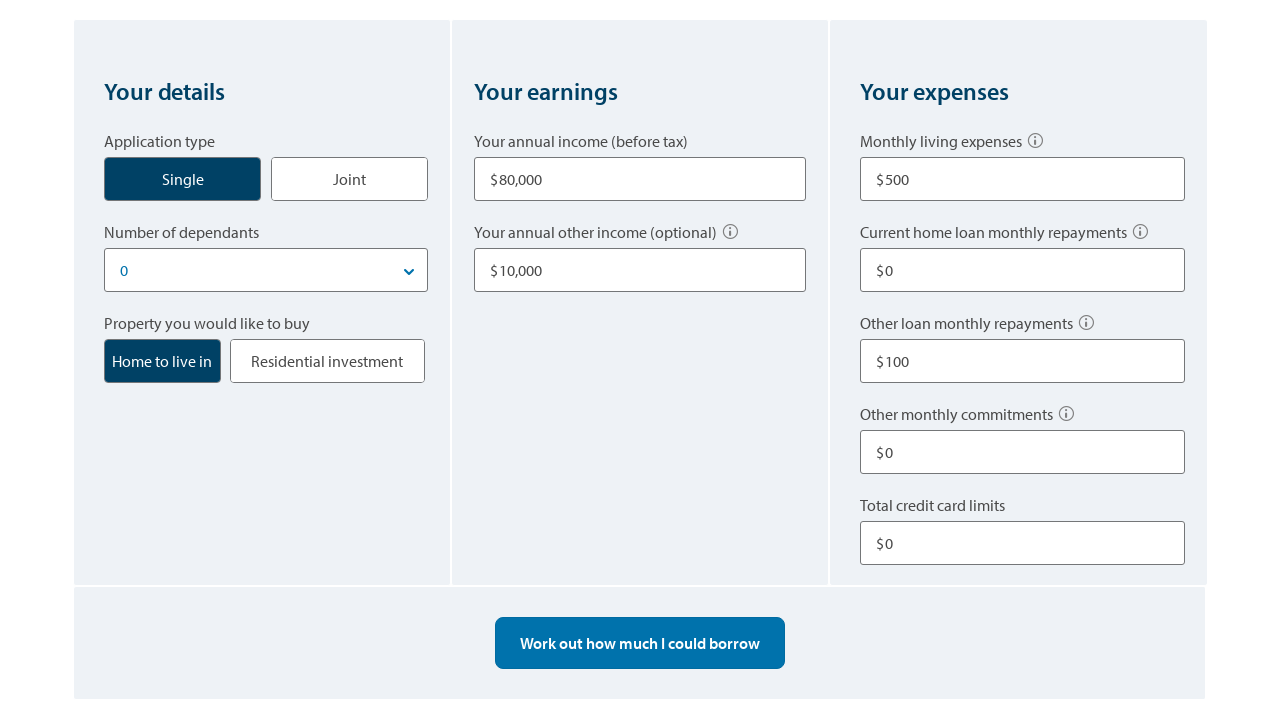

Filled other commitments field with '0' on input[aria-labelledby='q3q4']
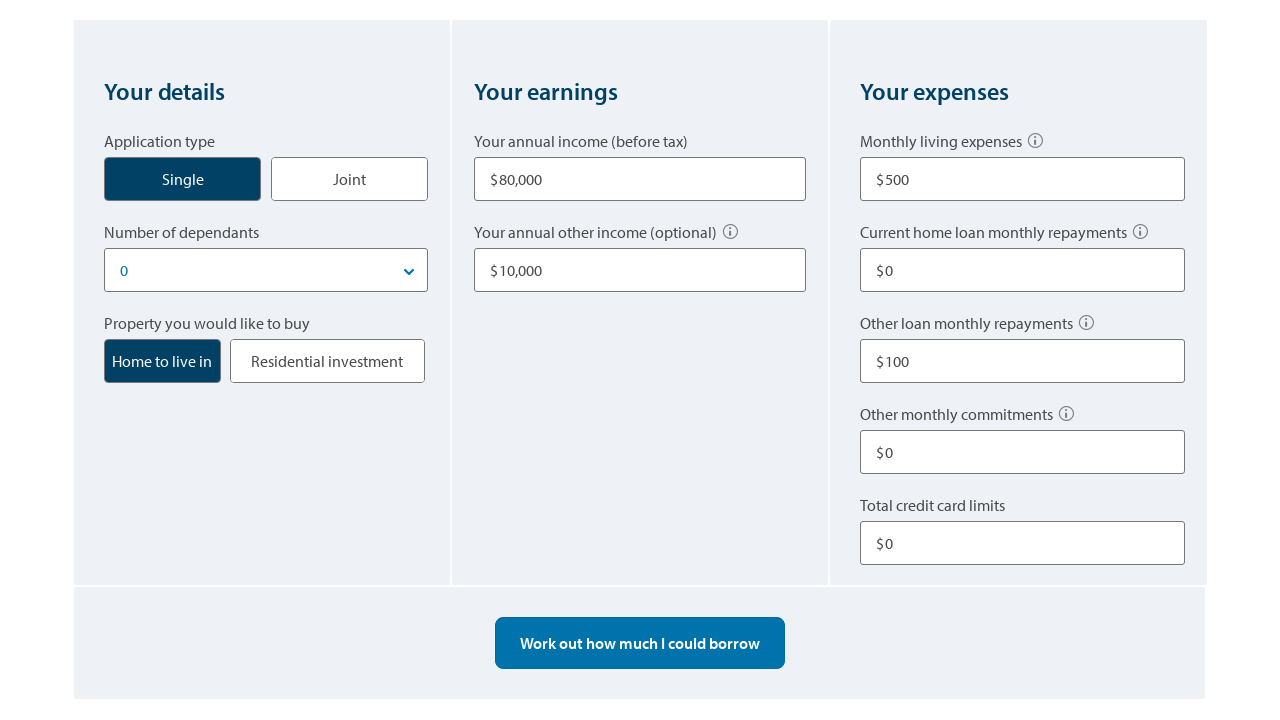

Filled total credit card limits field with '10,000' on #credit
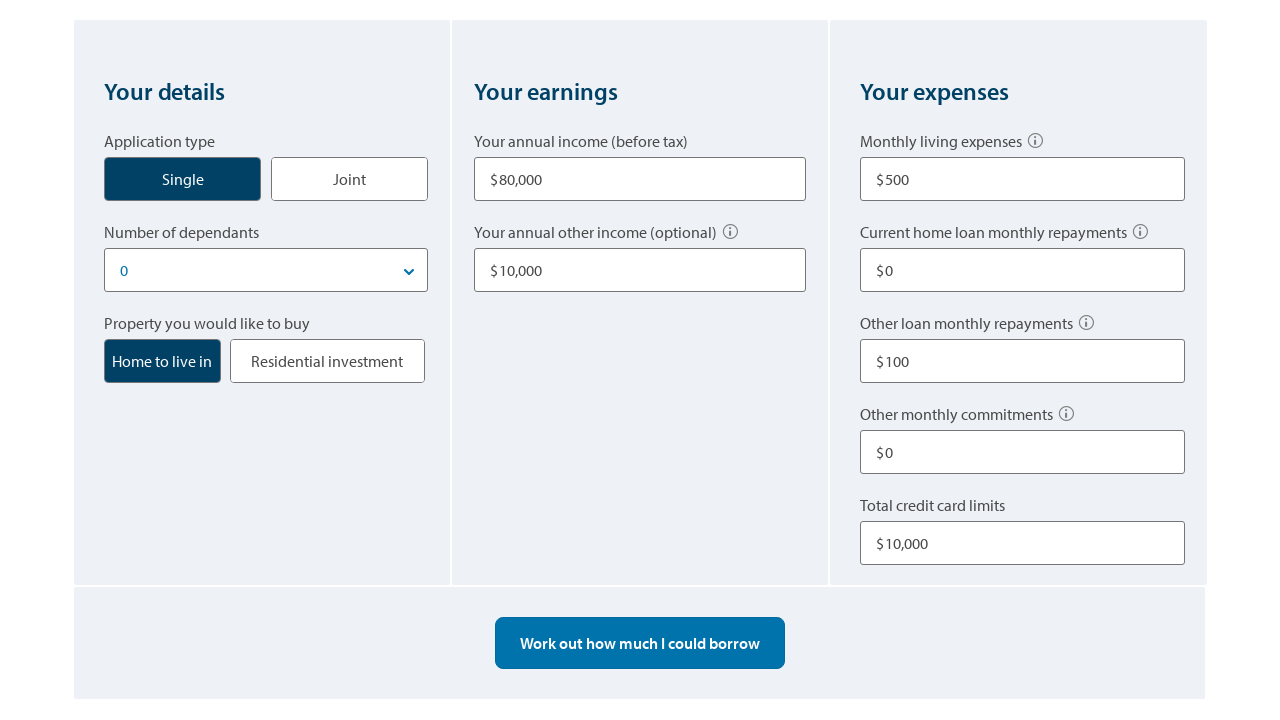

Clicked calculate button to compute borrowing estimate at (640, 643) on #btnBorrowCalculater
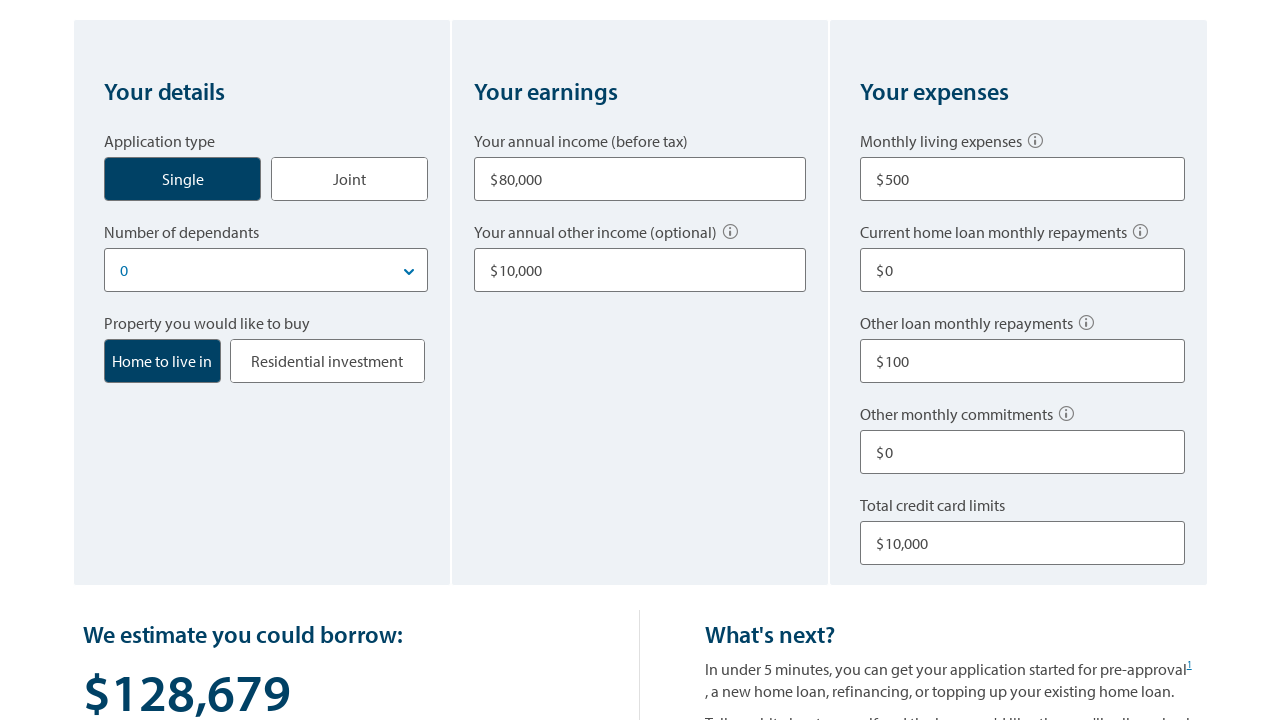

Waited for borrowing calculation result to appear
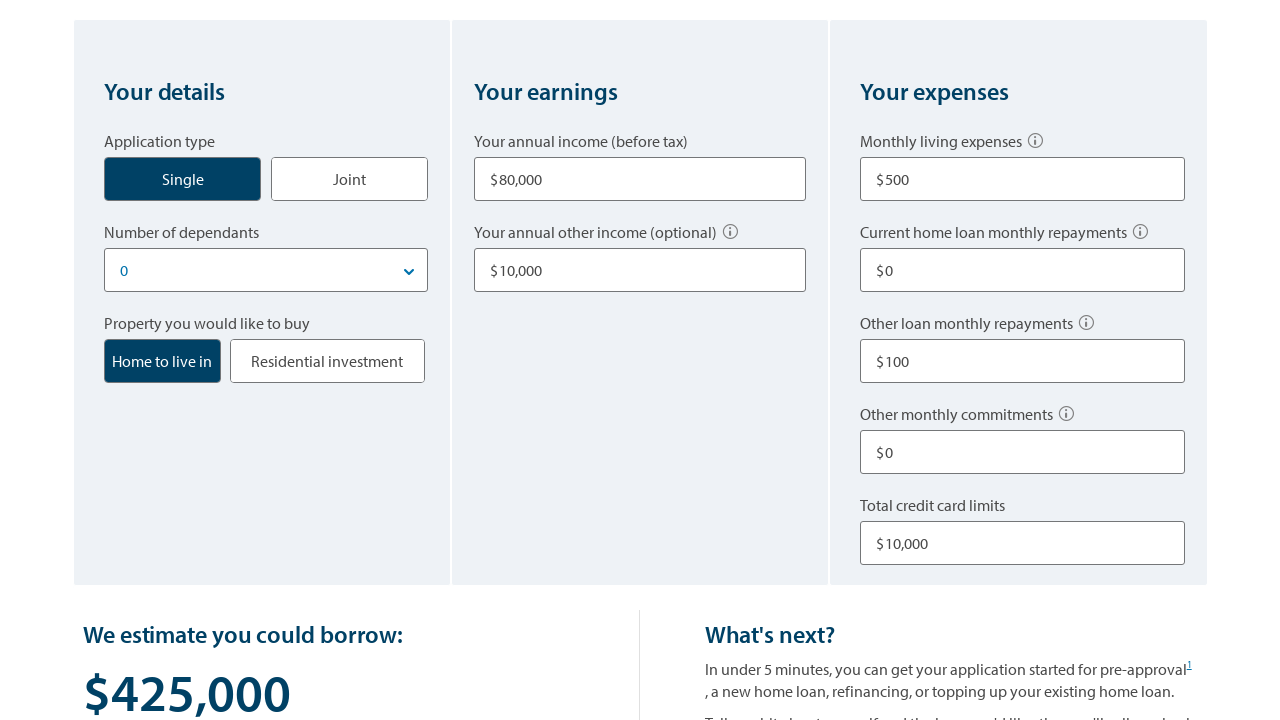

Clicked 'start over' button to reset the form at (101, 360) on xpath=//span[@id='borrowResultTextAmount']//following::span[1]
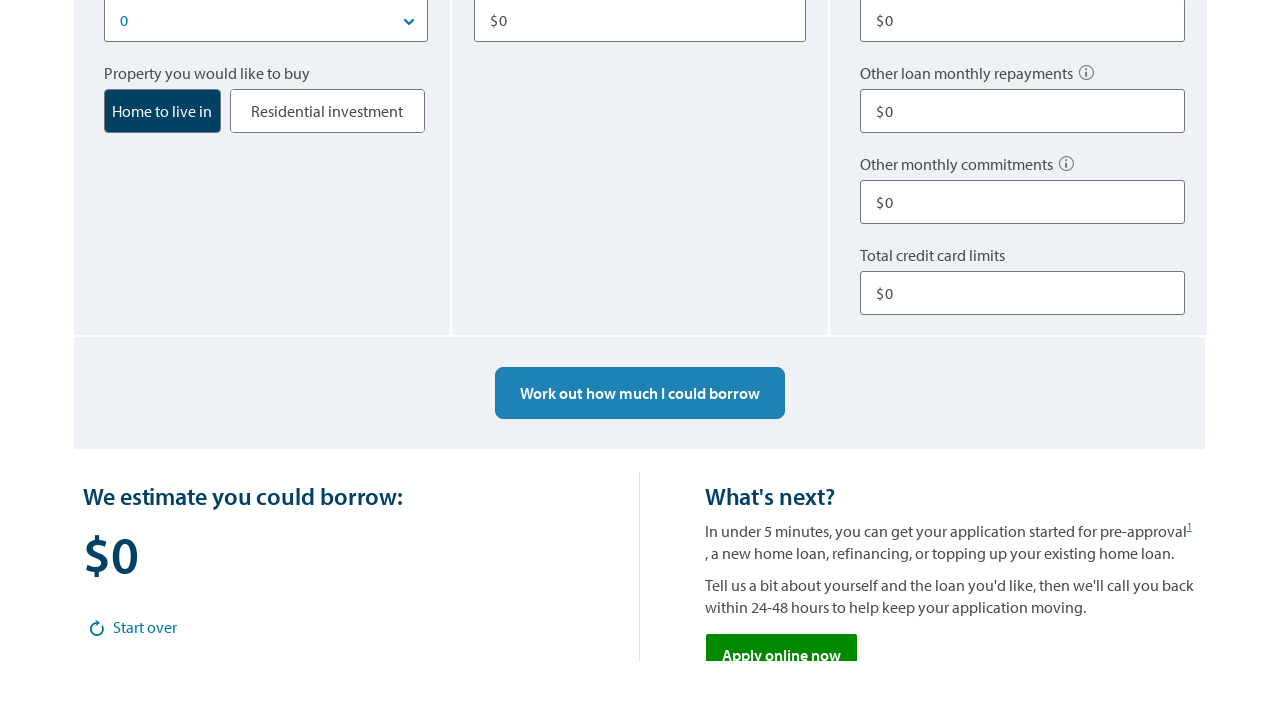

Waited for form to reset after clicking 'start over'
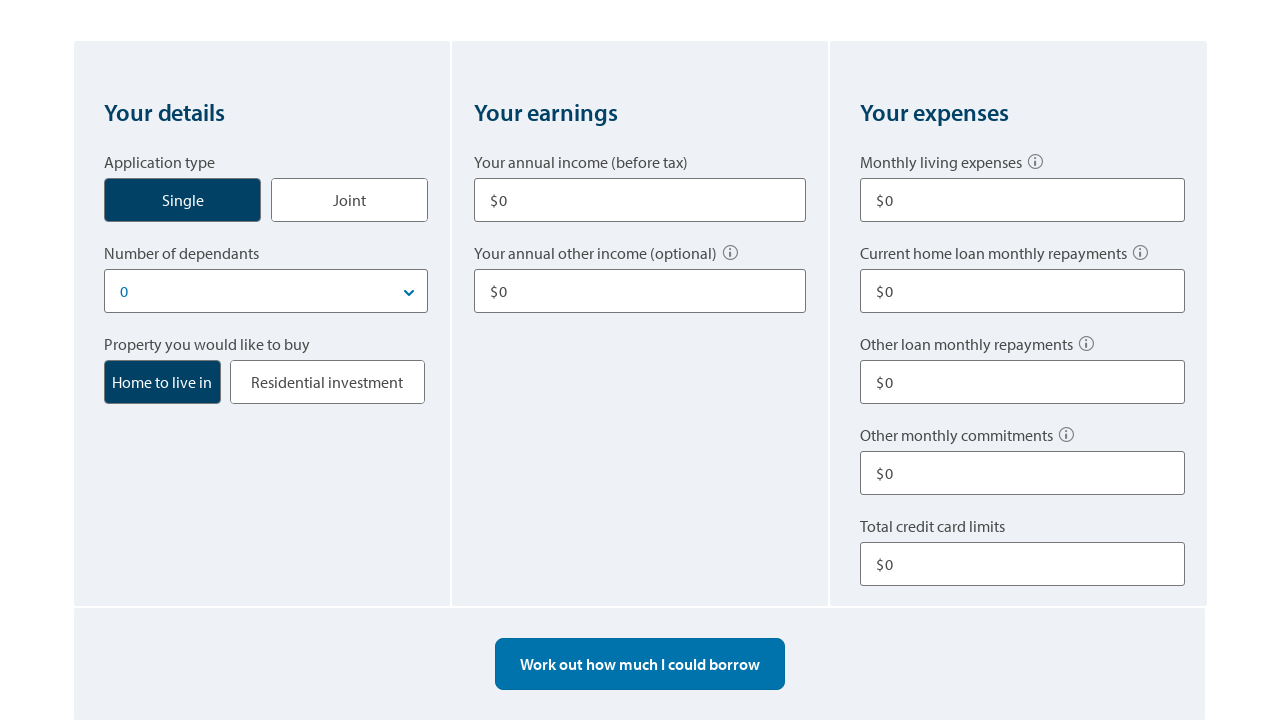

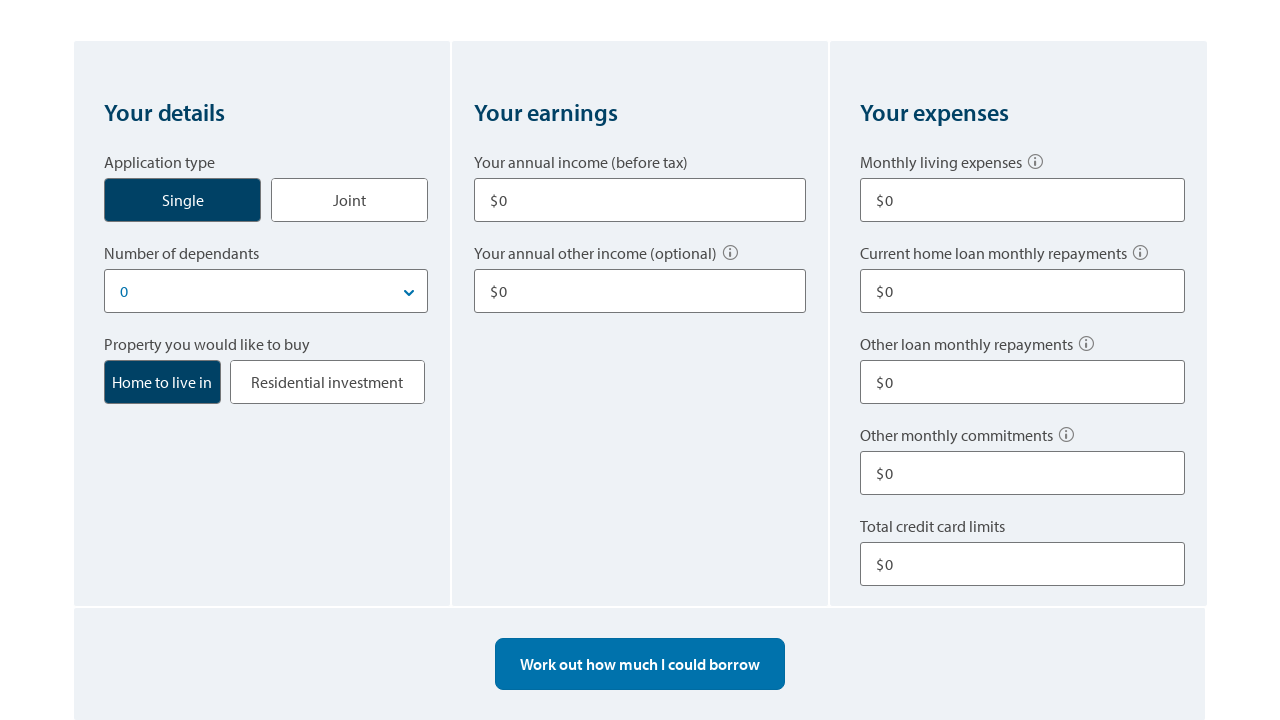